Tests dynamic element appearance with soft assertions - clicks a button and verifies paragraph element appears with expected text properties.

Starting URL: https://testeroprogramowania.github.io/selenium/wait2.html

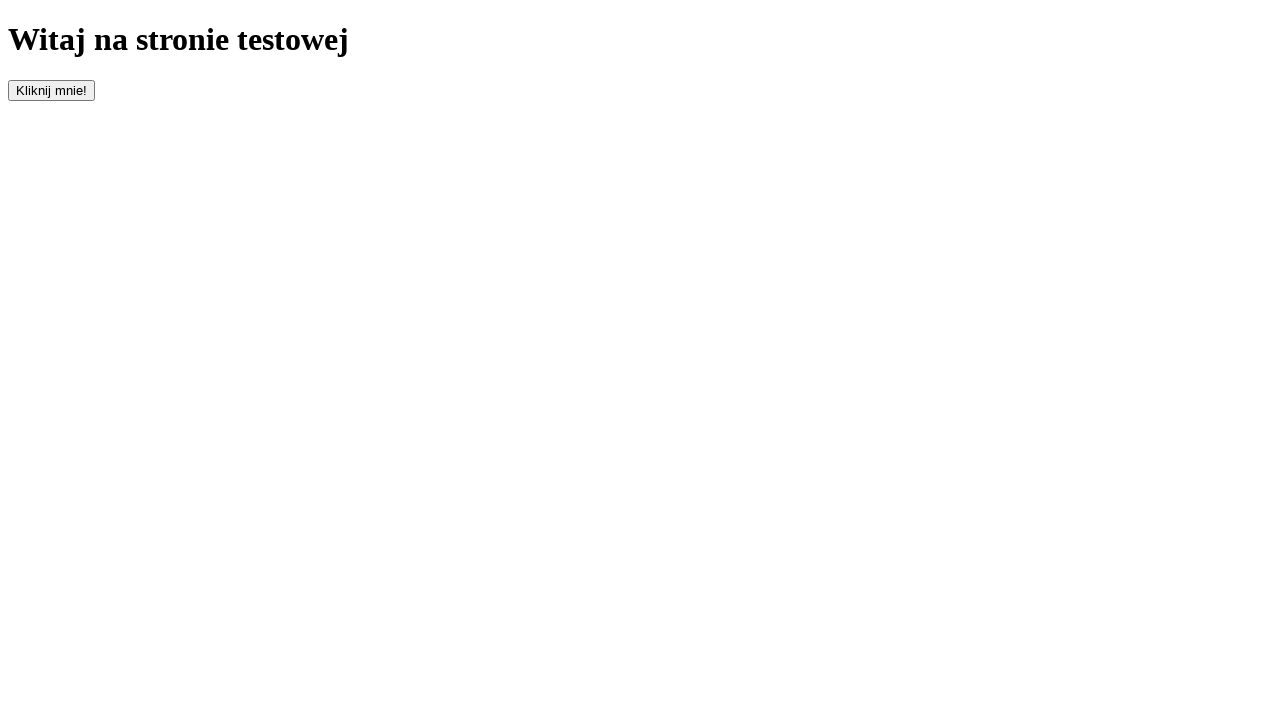

Clicked button with id 'clickOnMe' to trigger element appearance at (52, 90) on #clickOnMe
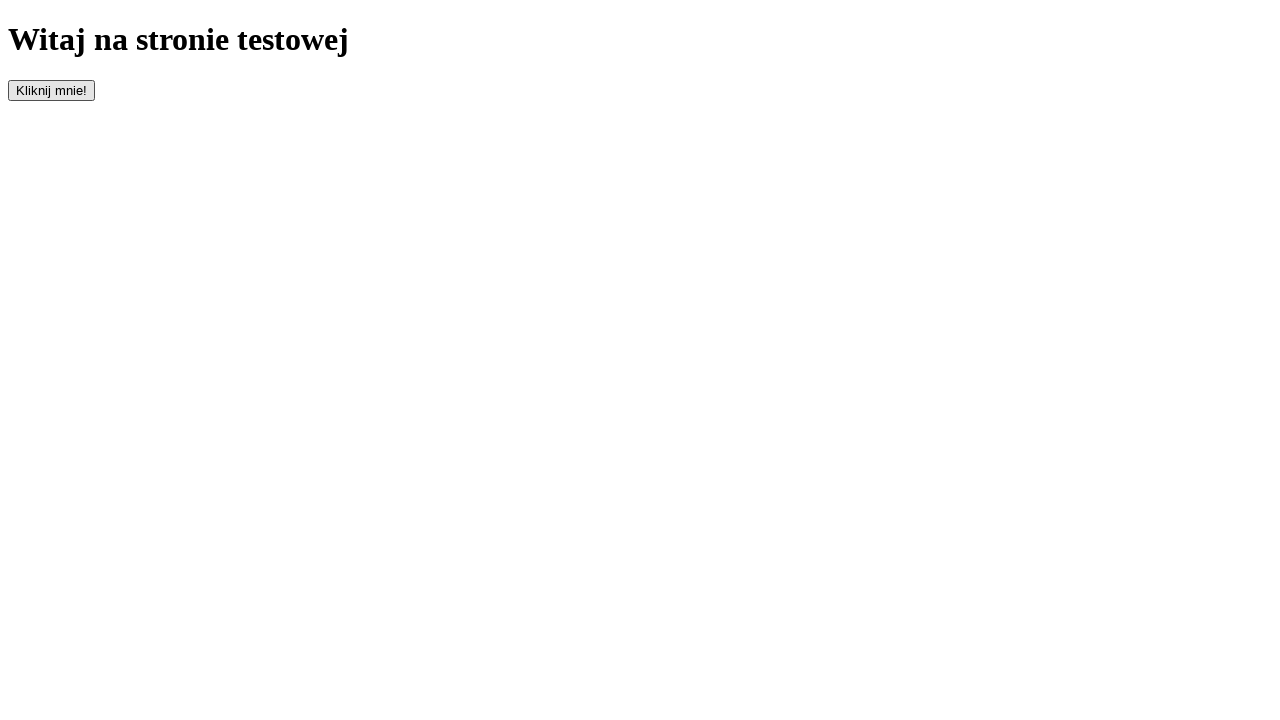

Paragraph element appeared after button click
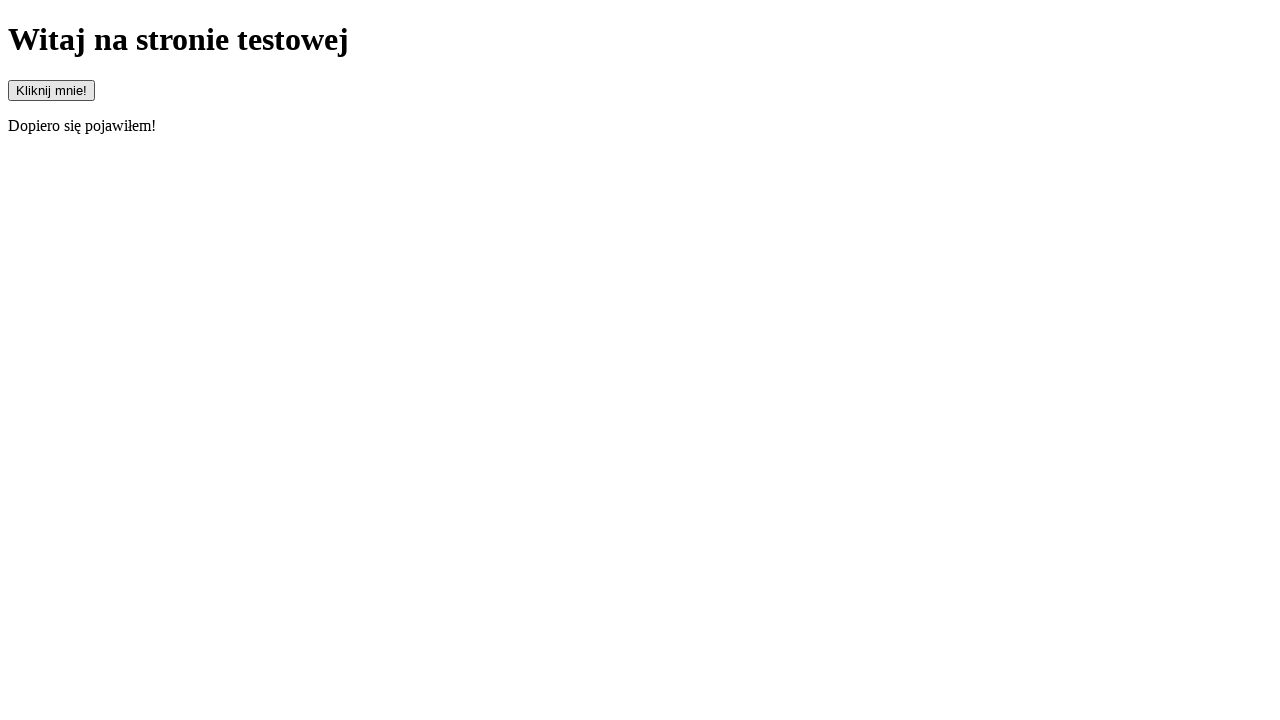

Located paragraph element
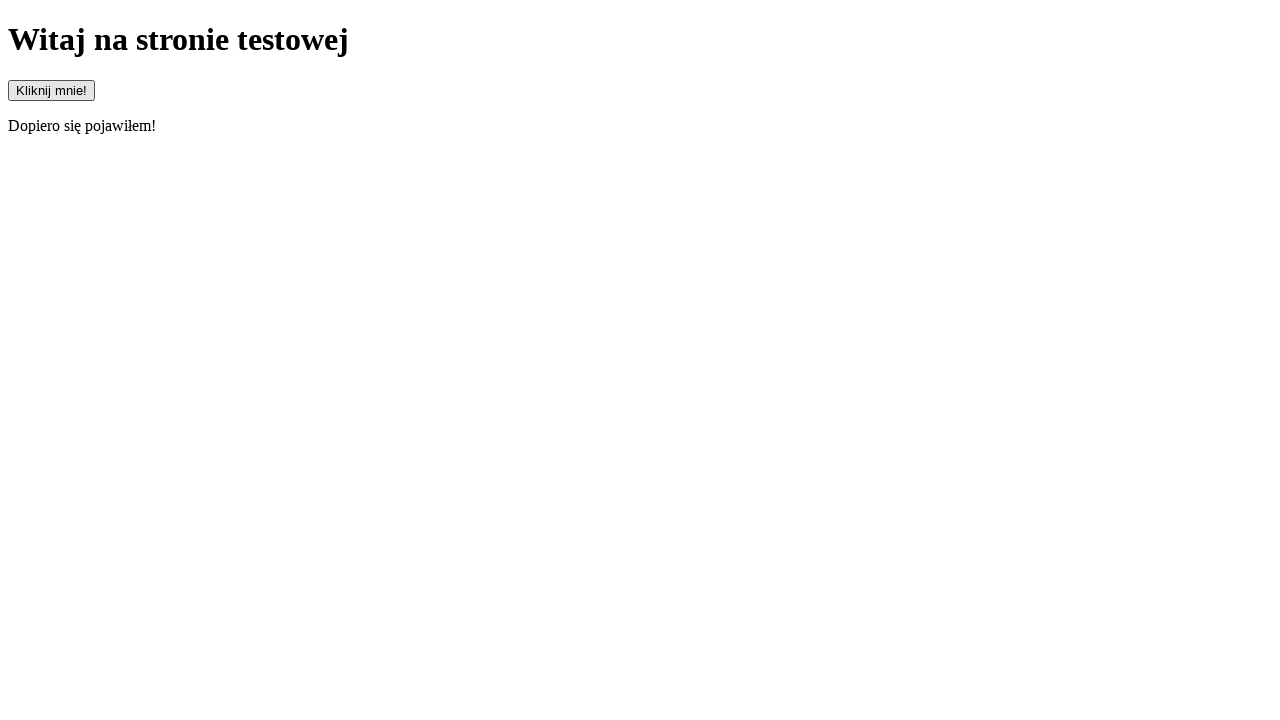

Verified paragraph element is visible
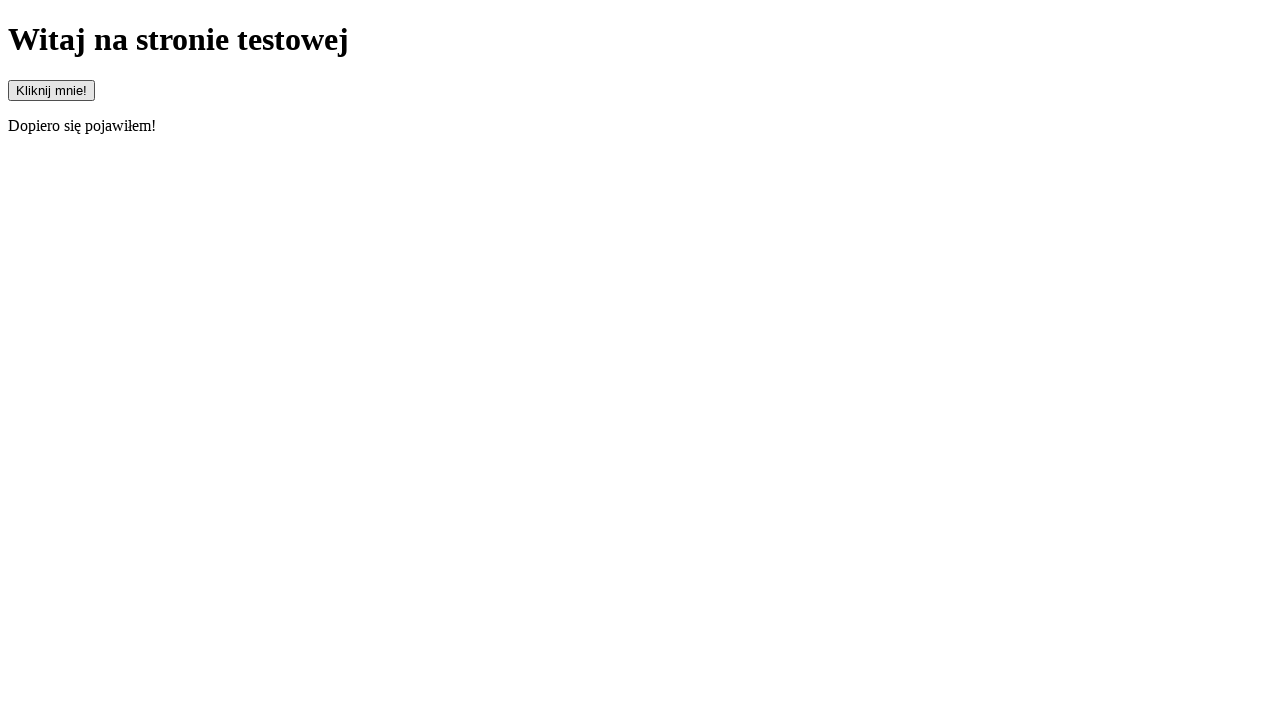

Retrieved text content from paragraph element
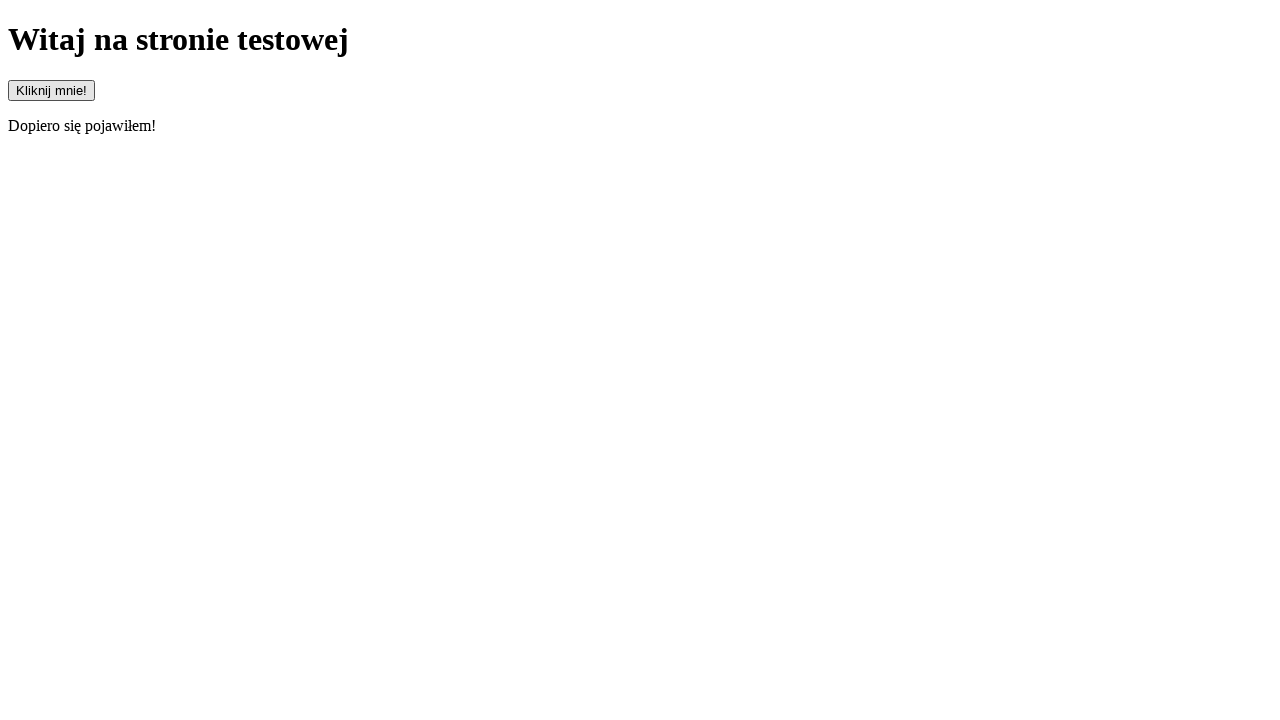

Verified paragraph text starts with 'Dopiero'
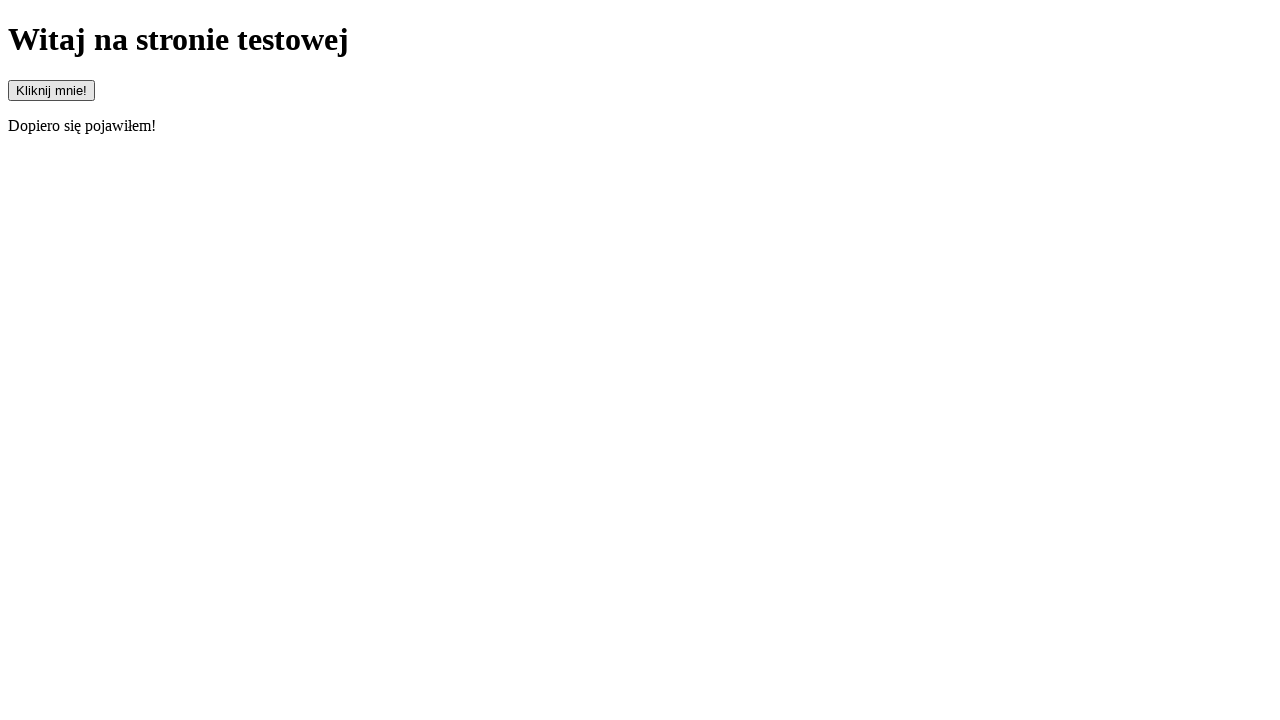

Verified paragraph text does not start with 'Pojawiłem'
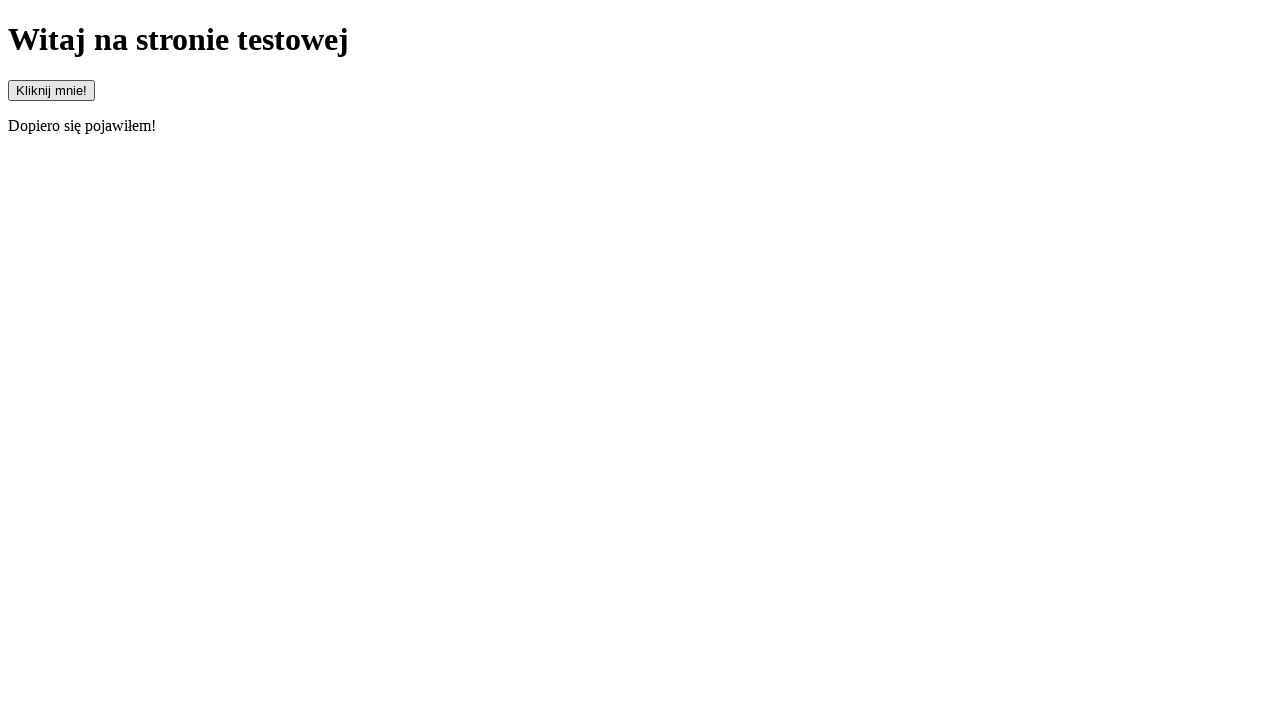

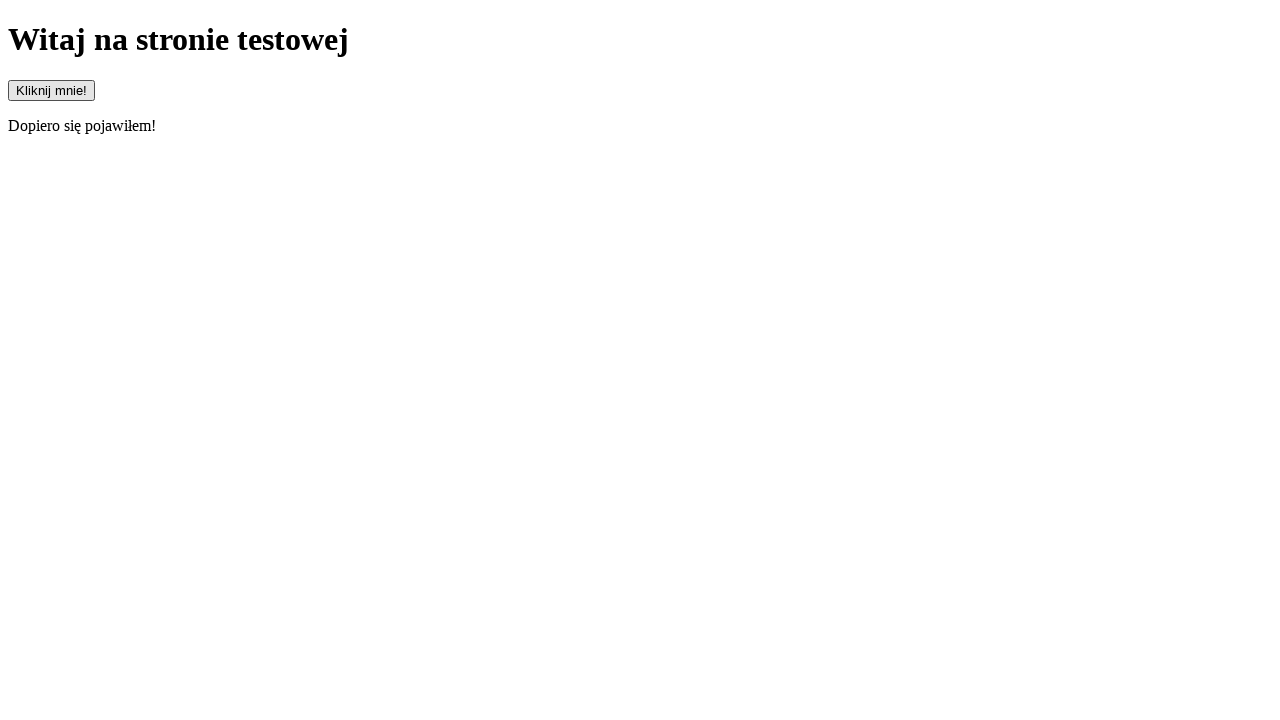